Tests dynamic controls by interacting with checkboxes and buttons that dynamically enable/disable form elements

Starting URL: http://the-internet.herokuapp.com/

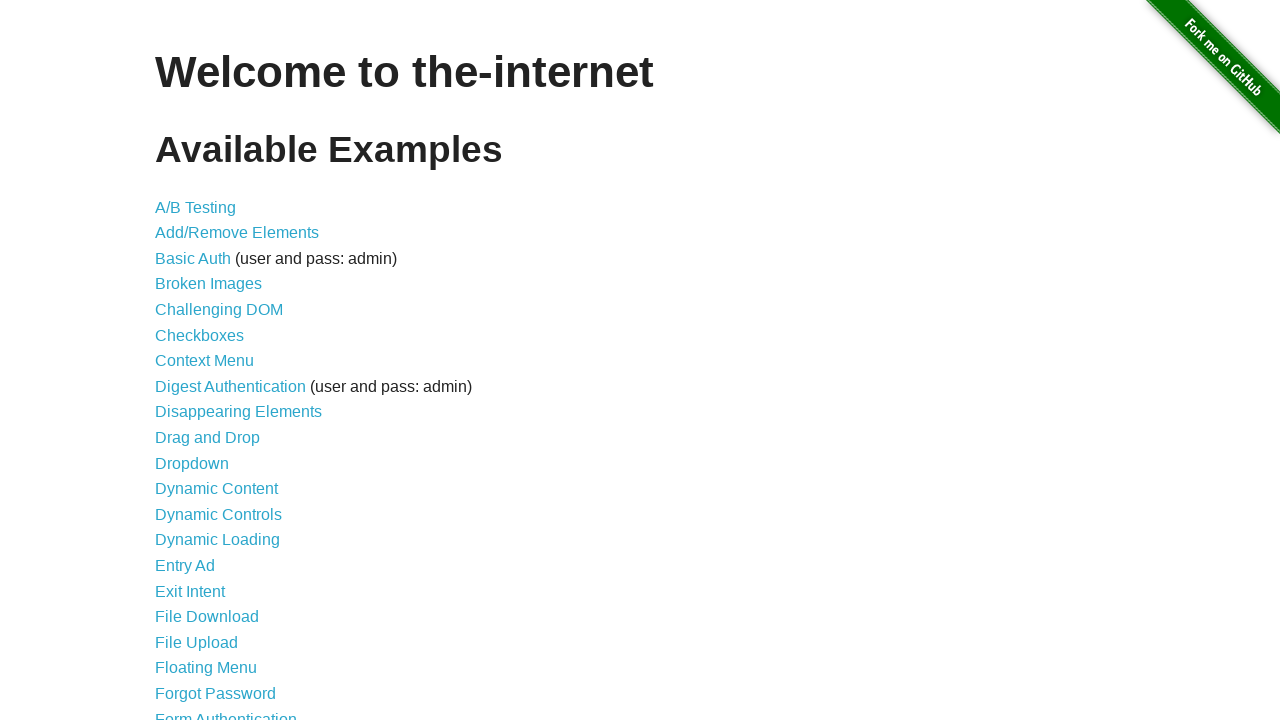

Clicked on Dynamic Controls link to navigate to the page at (218, 514) on text=Dynamic Controls
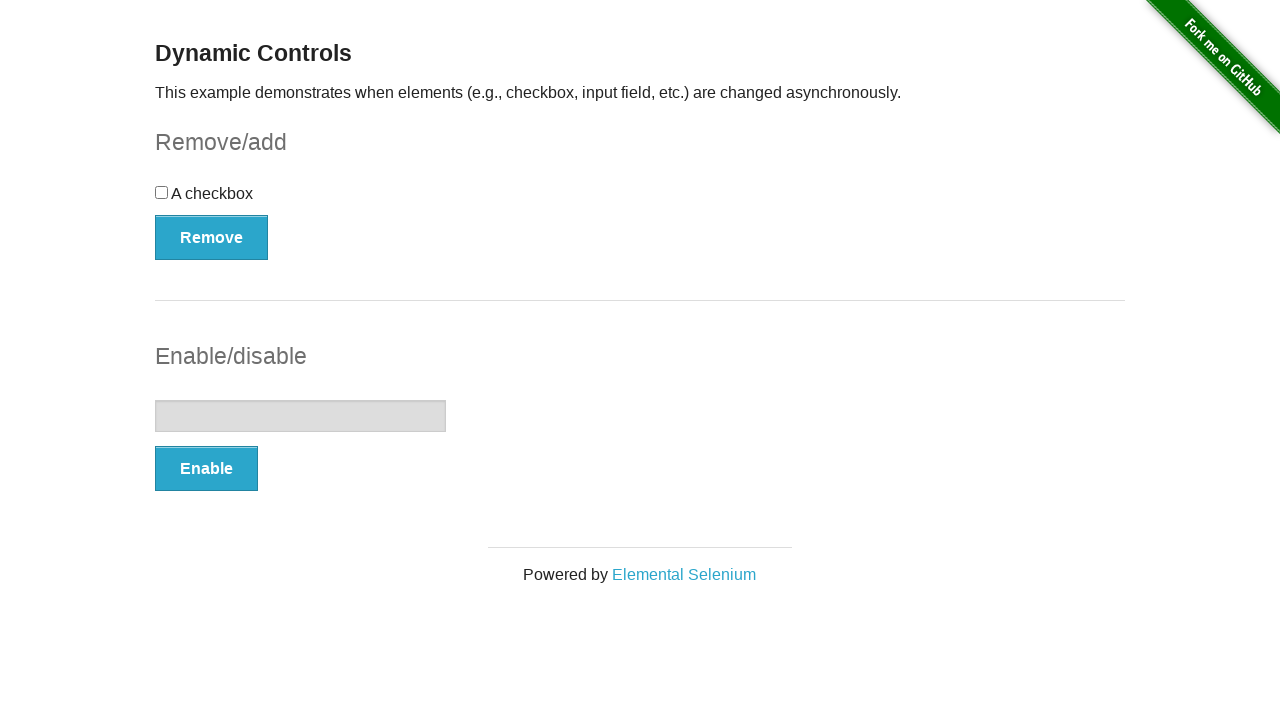

Clicked the checkbox at (640, 200) on #checkbox
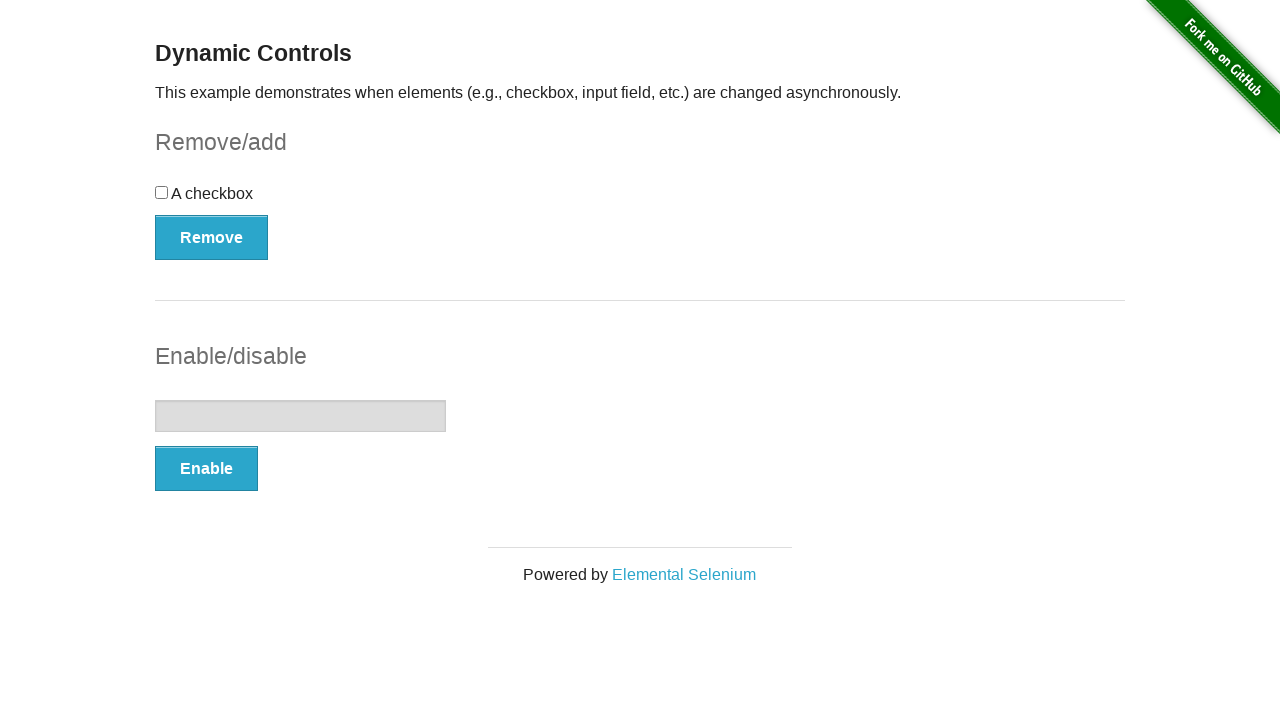

Clicked the Remove/Add button to remove checkbox at (212, 237) on #checkbox-example > button
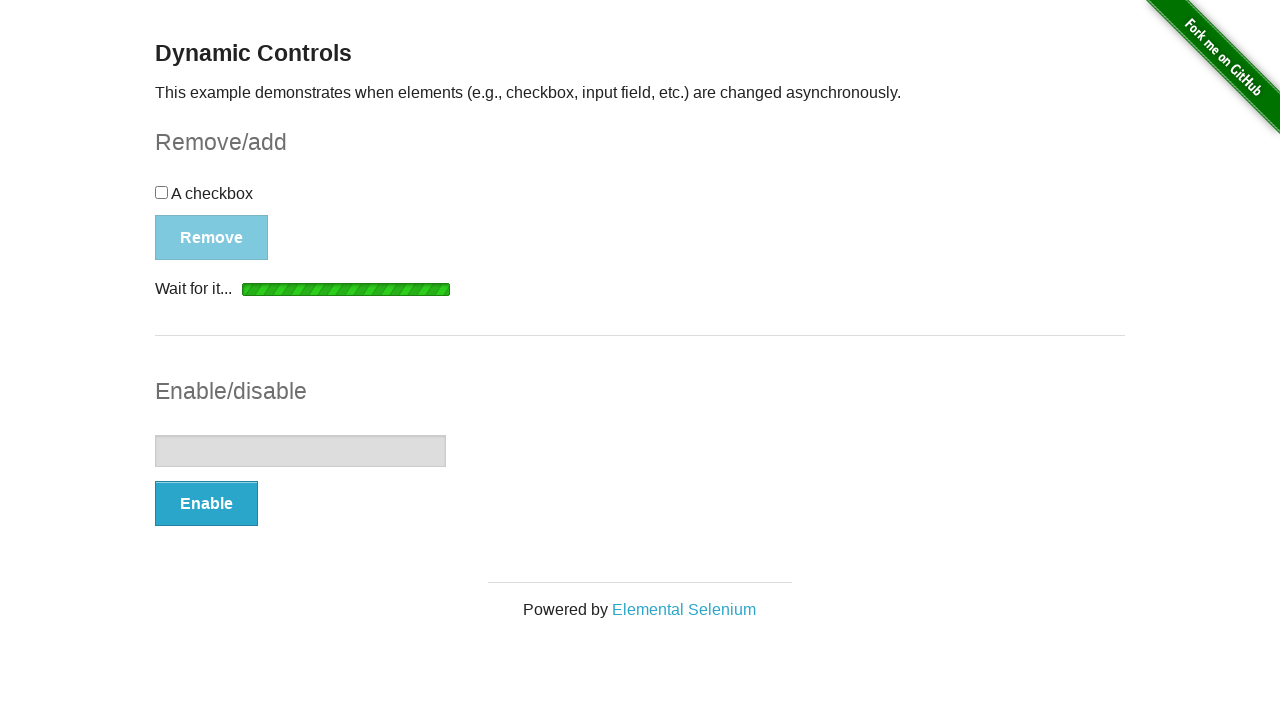

Waited for Remove/Add button to be attached to DOM
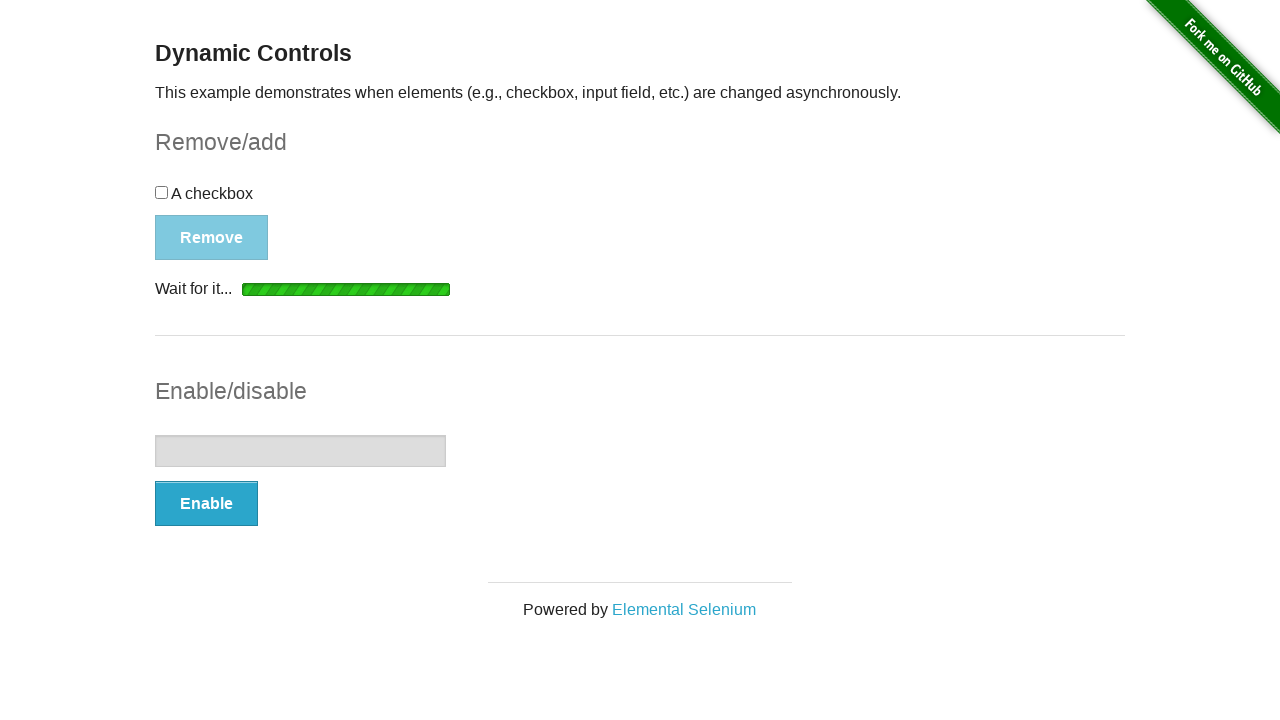

Clicked the Remove/Add button again to add checkbox back at (196, 208) on #checkbox-example > button
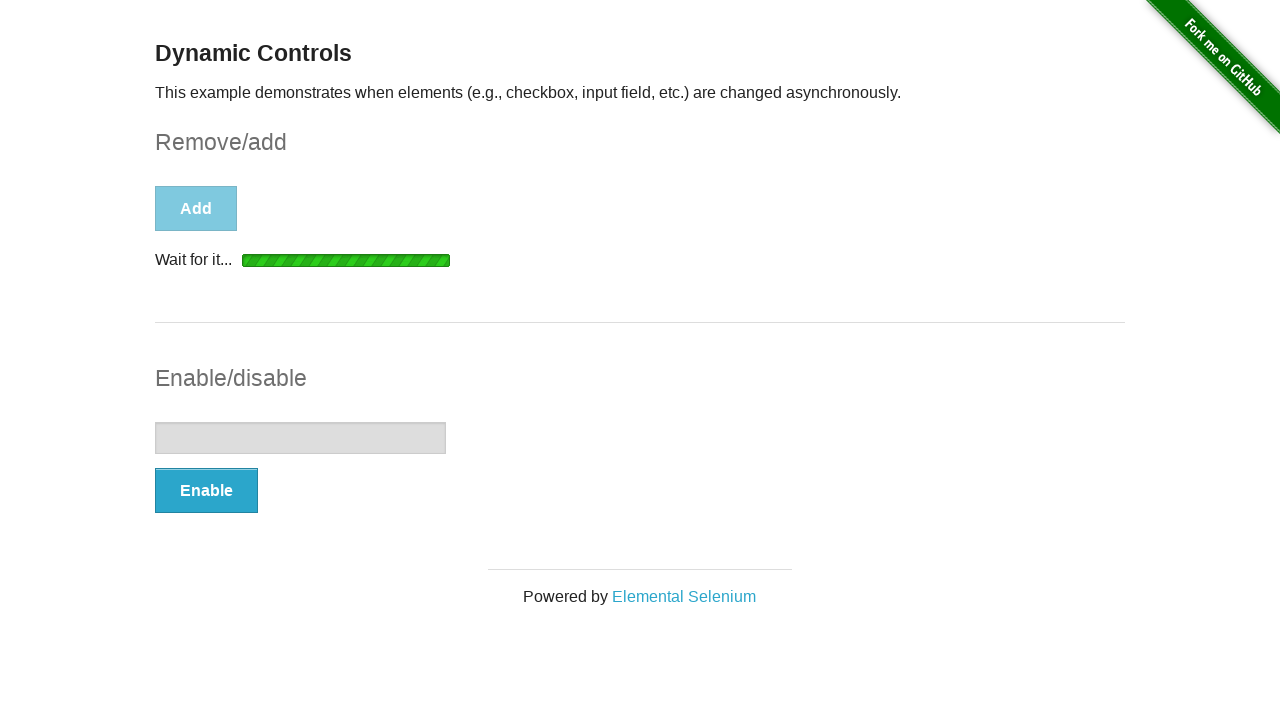

Clicked the Enable/Disable button to enable input field at (206, 491) on #input-example > button
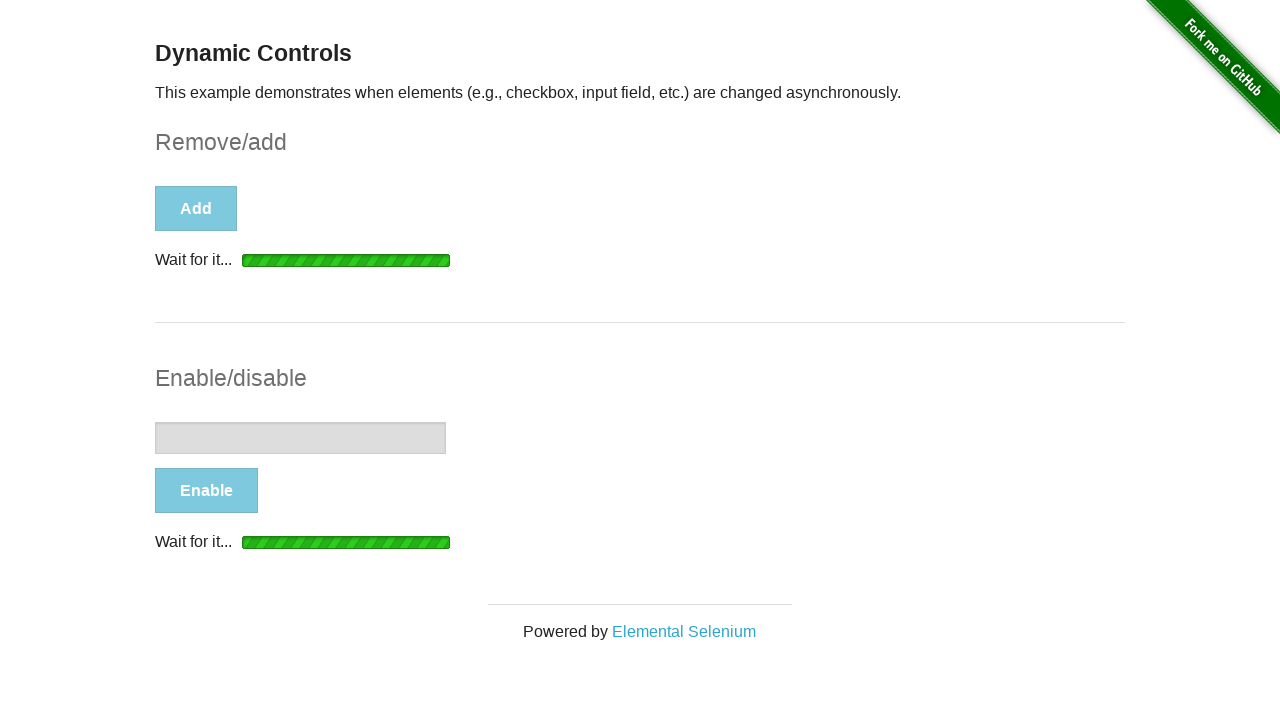

Waited for input field to be enabled and not disabled
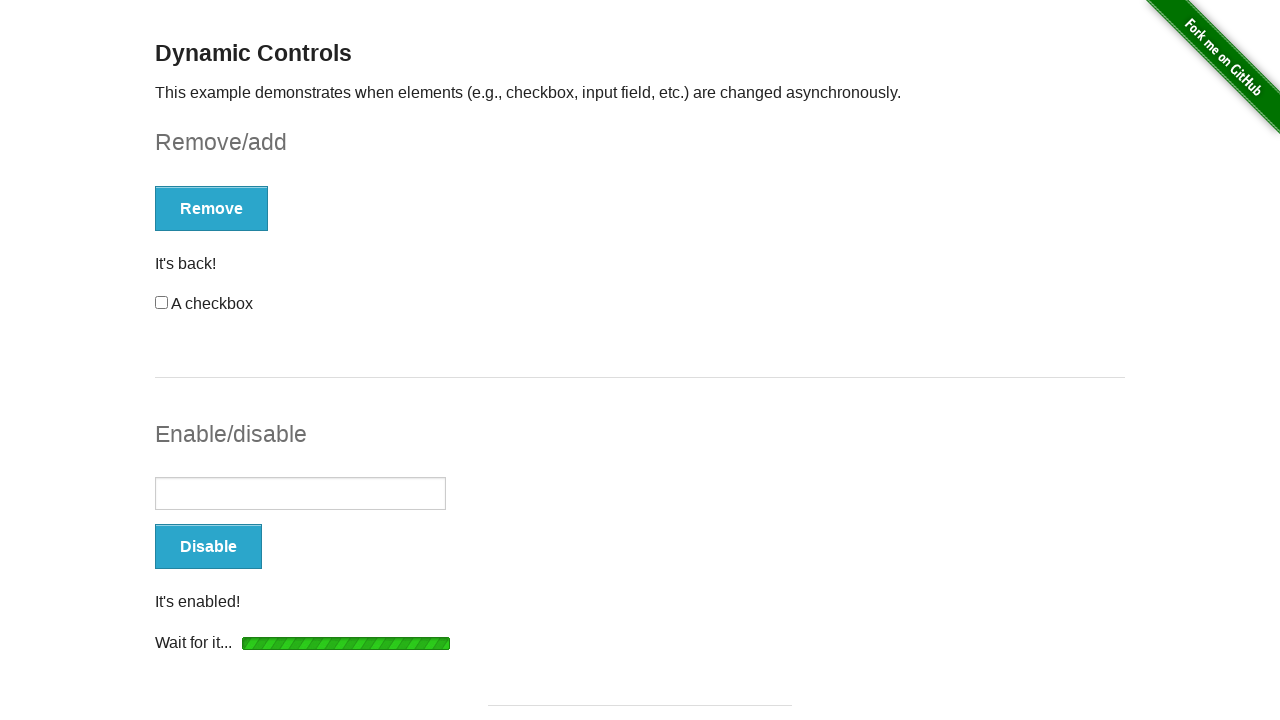

Filled the enabled input field with 'Platzi' on #input-example > input[type=text]
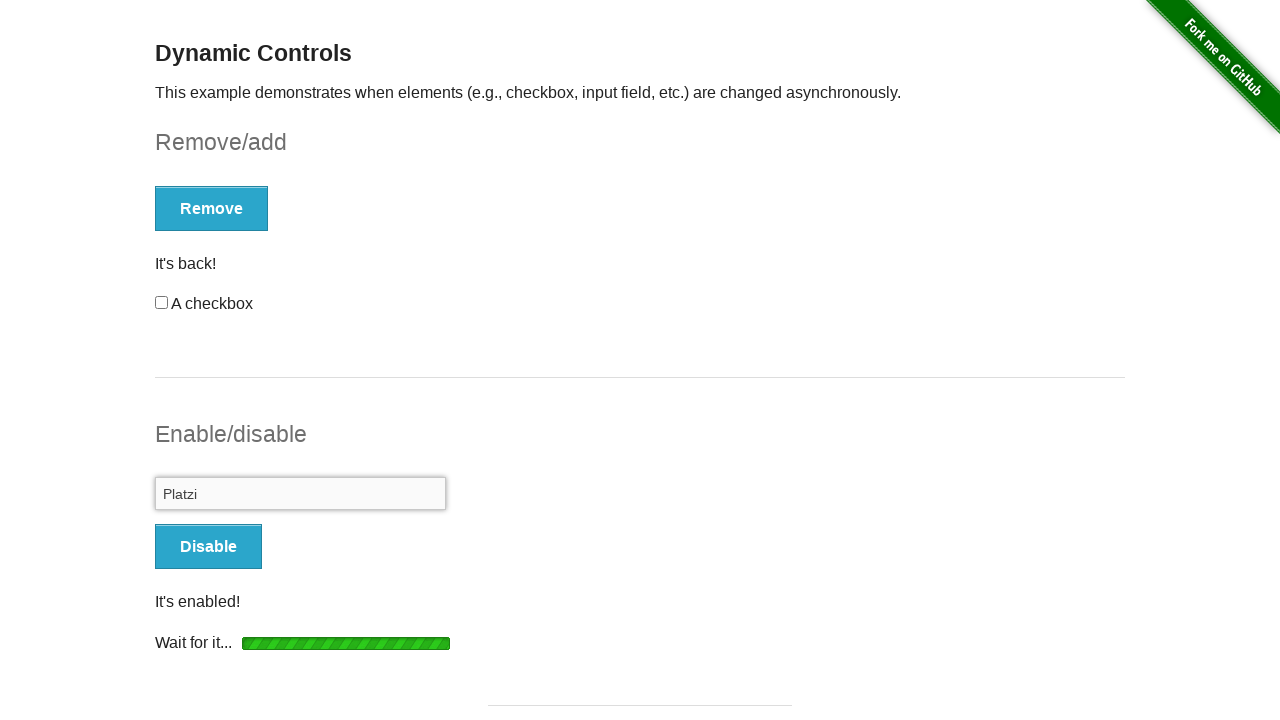

Clicked the Enable/Disable button again to disable input field at (208, 546) on #input-example > button
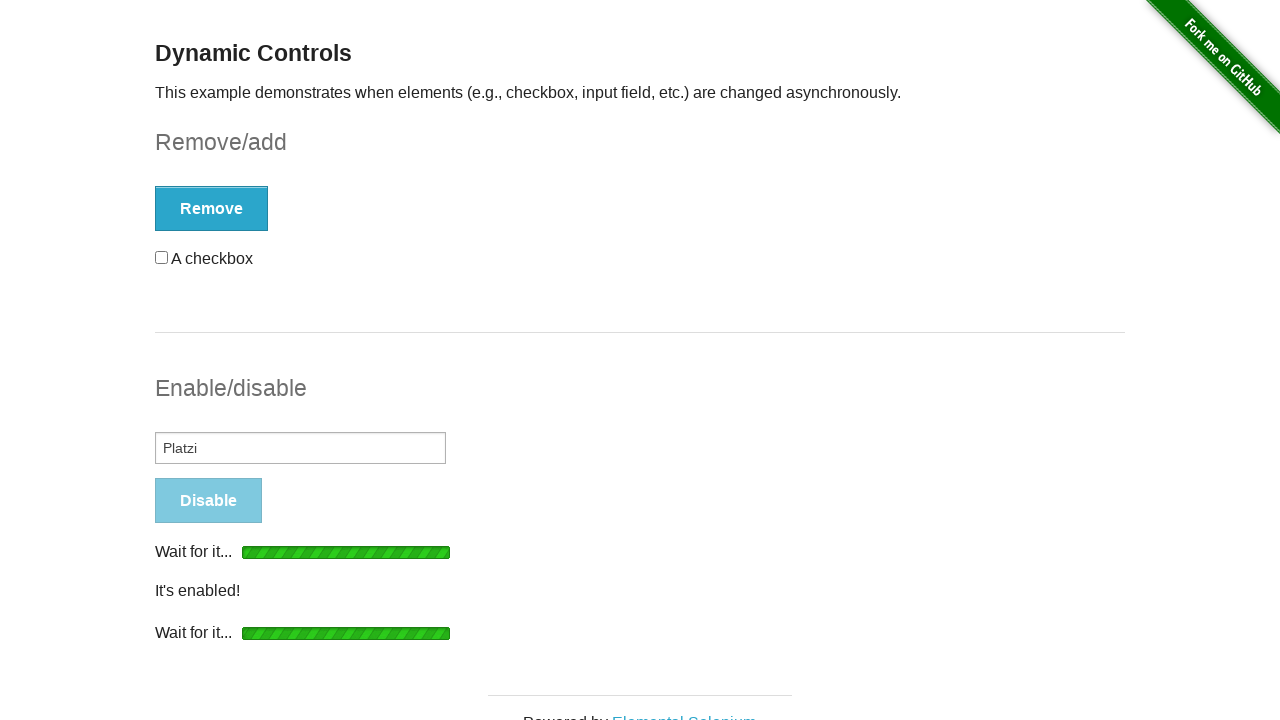

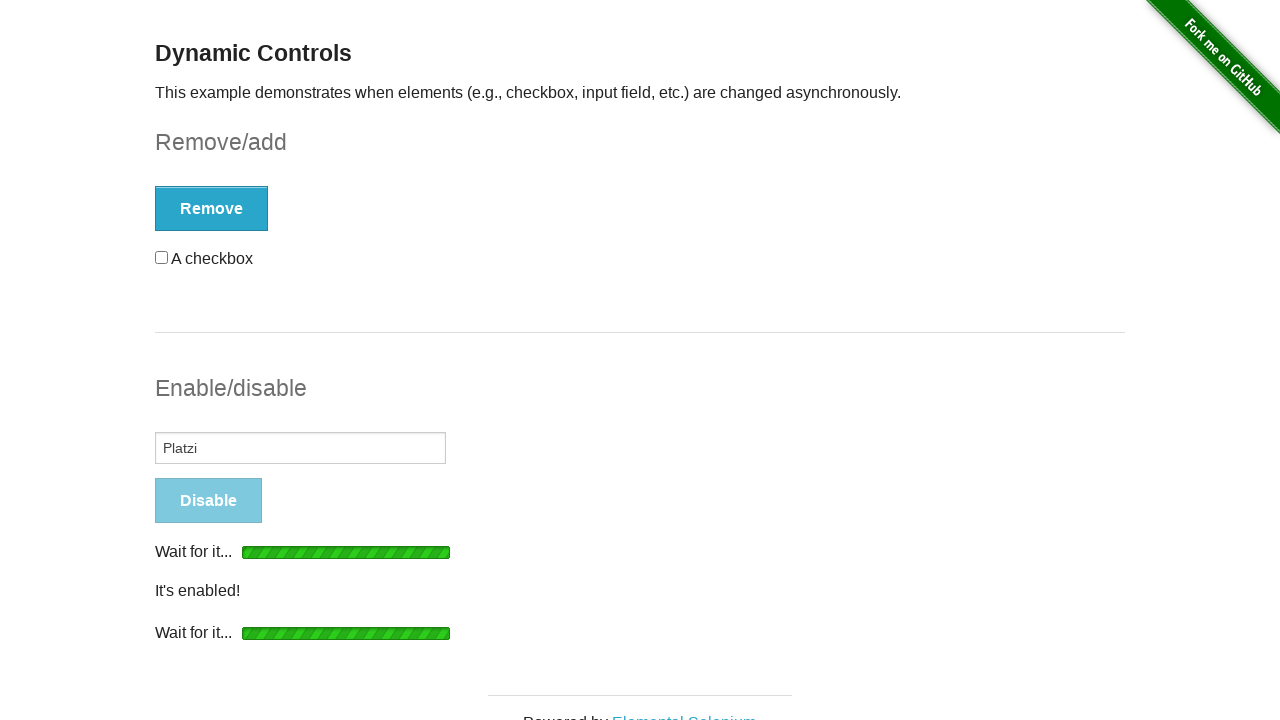